Waits for a price to drop to $100, books it, then solves a mathematical problem to complete the booking

Starting URL: http://suninjuly.github.io/explicit_wait2.html

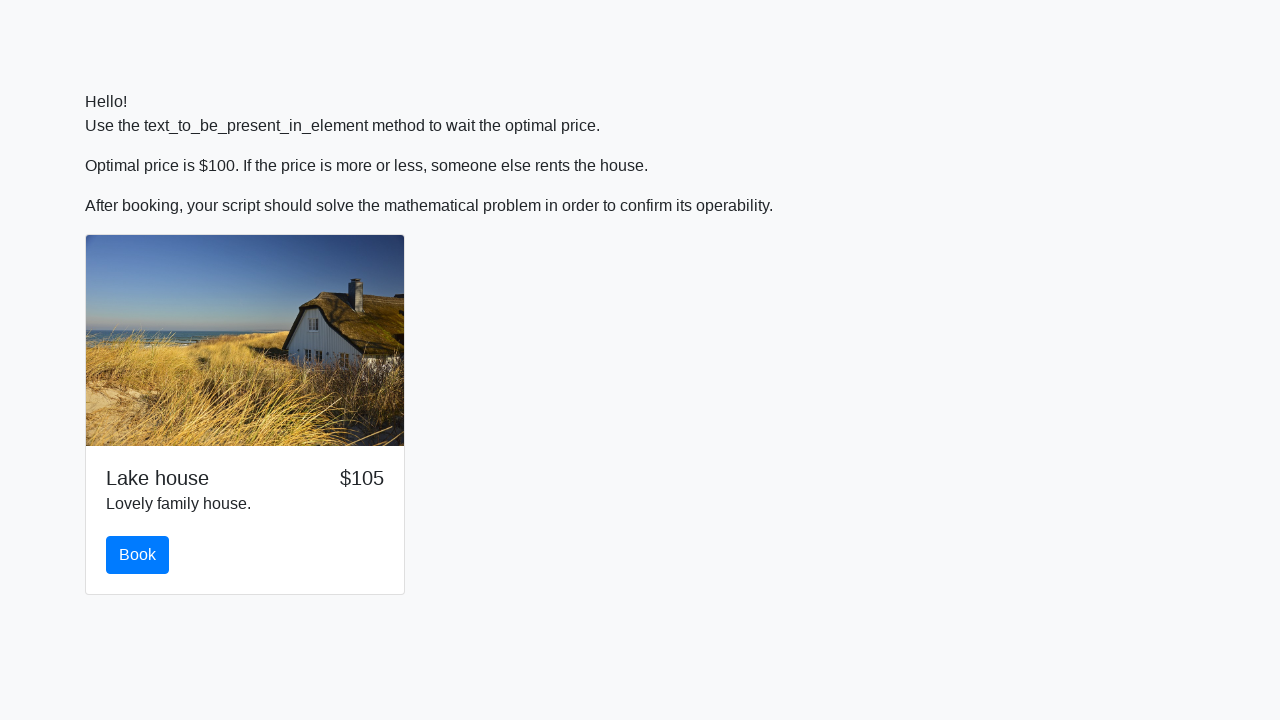

Waited for price to drop to $100
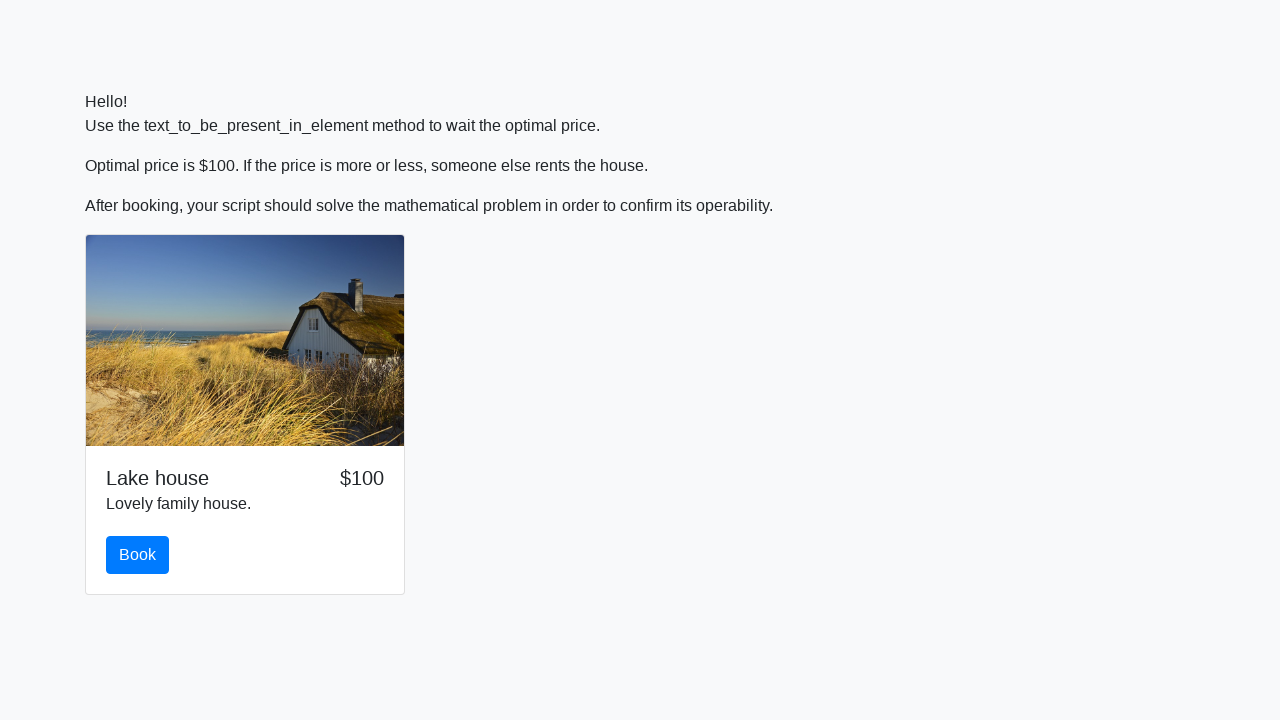

Clicked the Book button at (138, 555) on #book
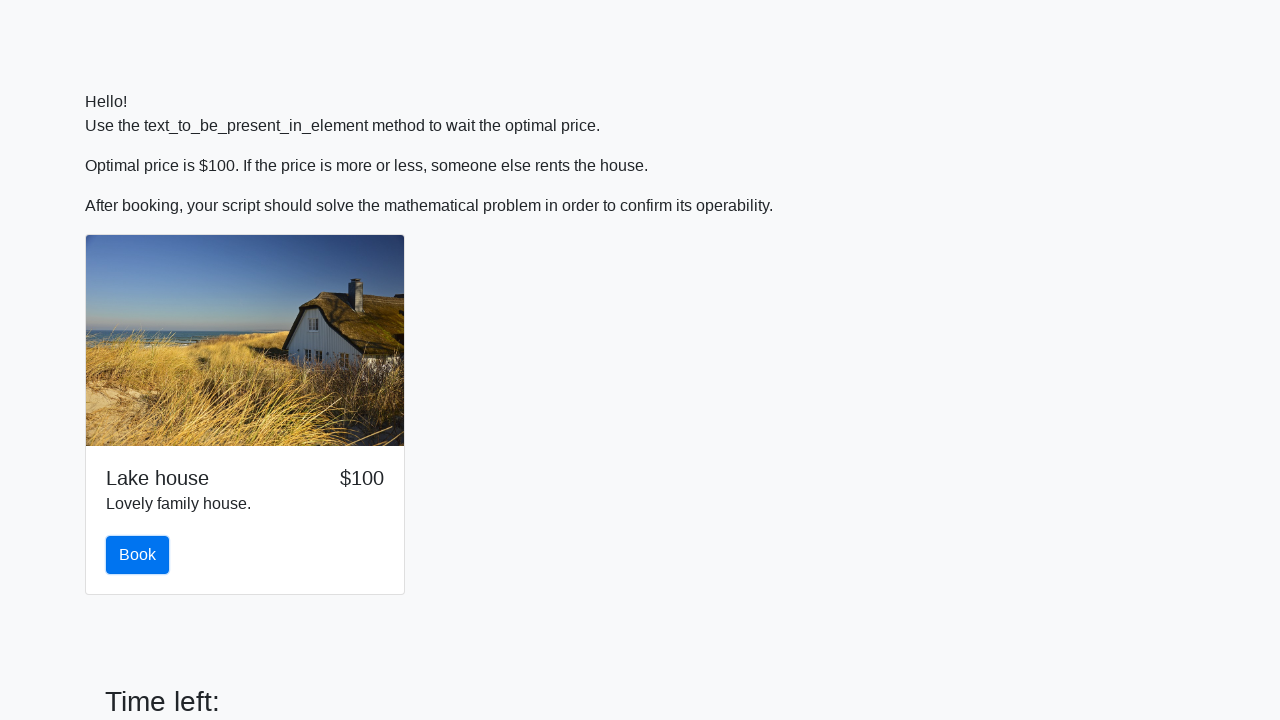

Retrieved value for calculation: 25
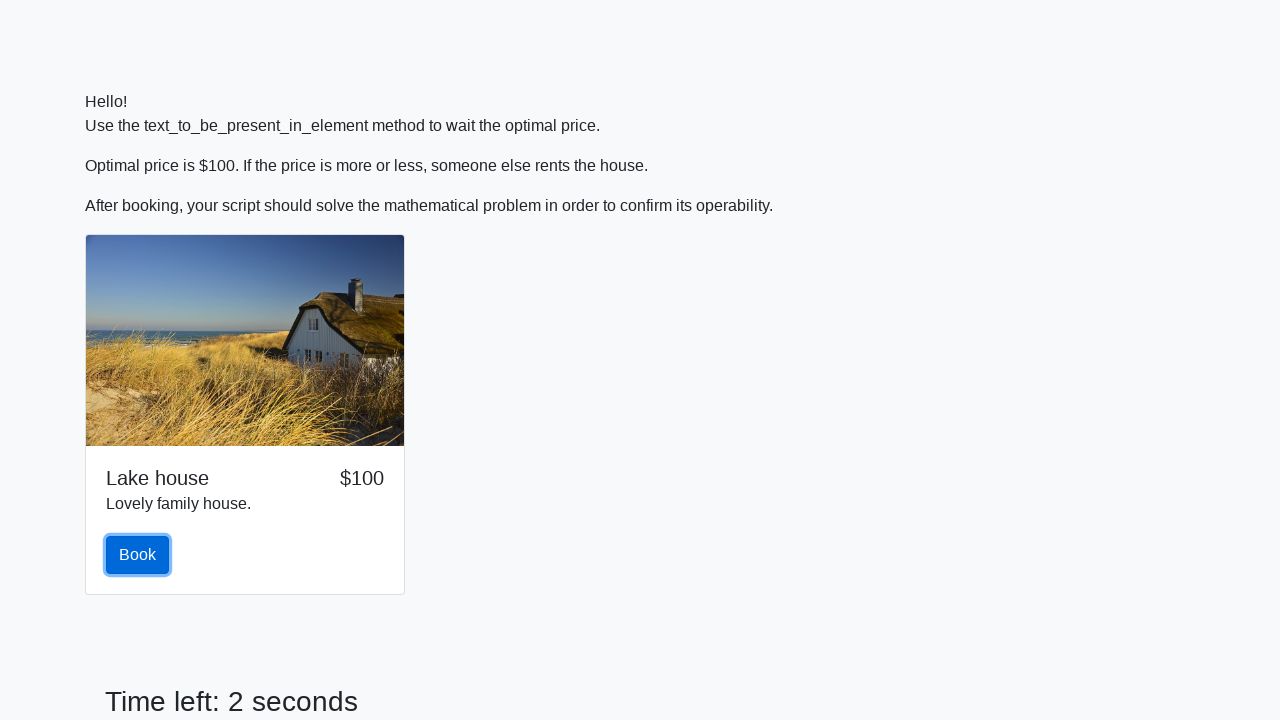

Calculated answer using formula: 0.462614522646349
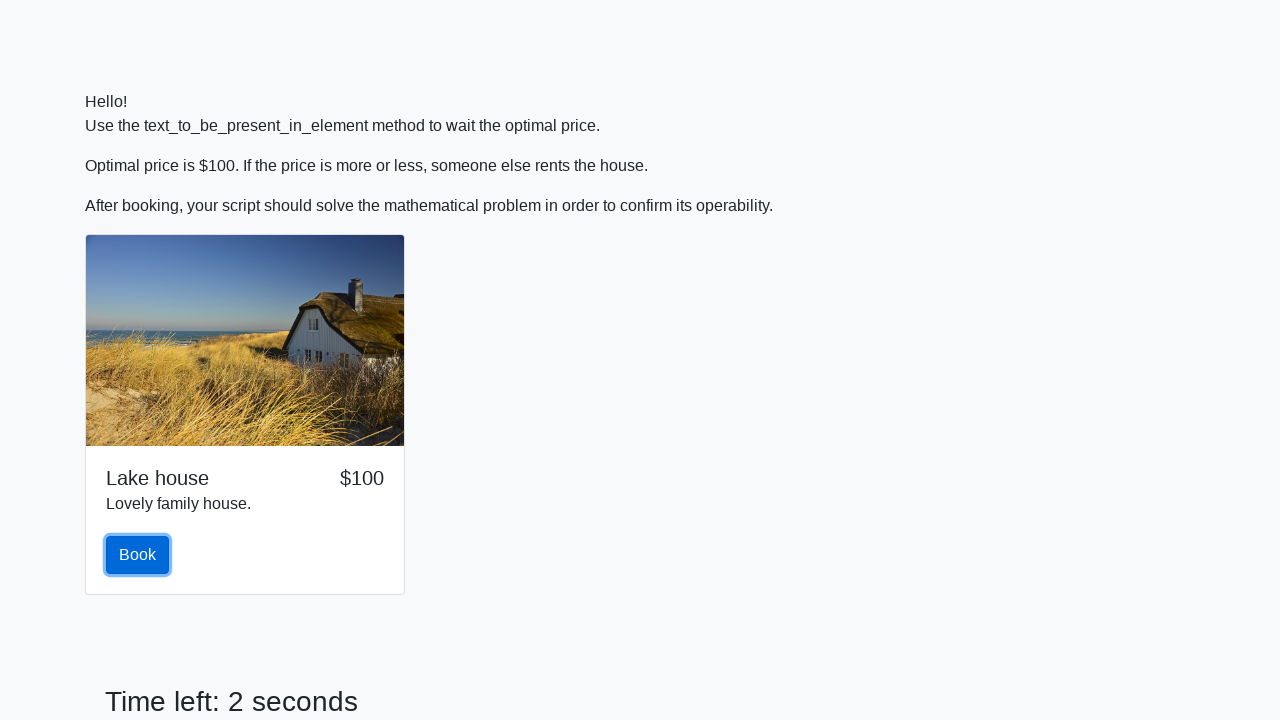

Filled answer field with calculated value on #answer
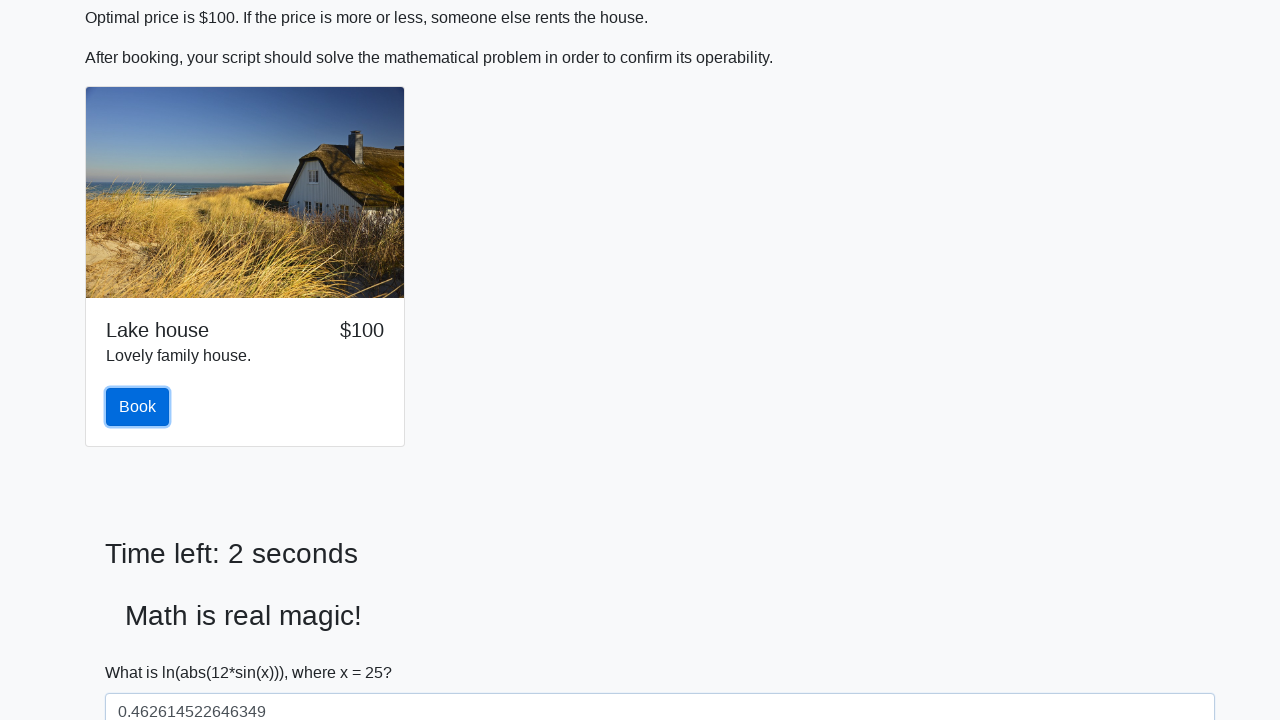

Clicked solve button to submit the answer at (143, 651) on #solve
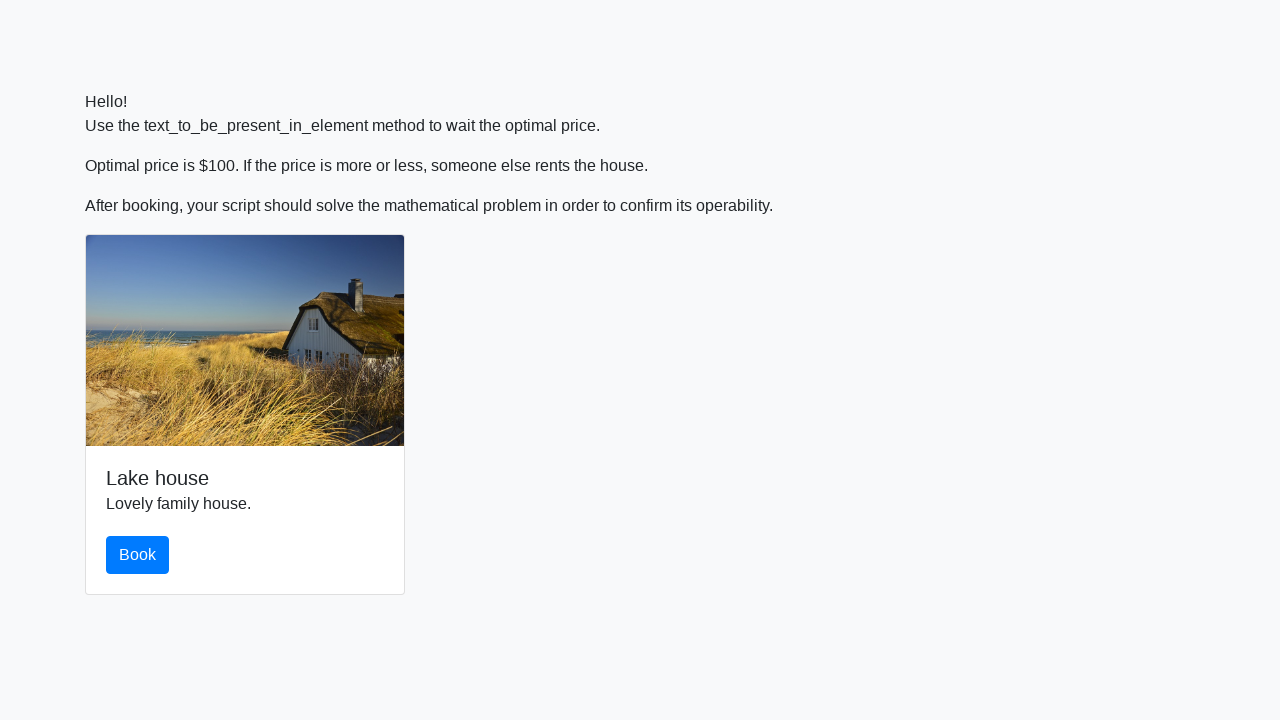

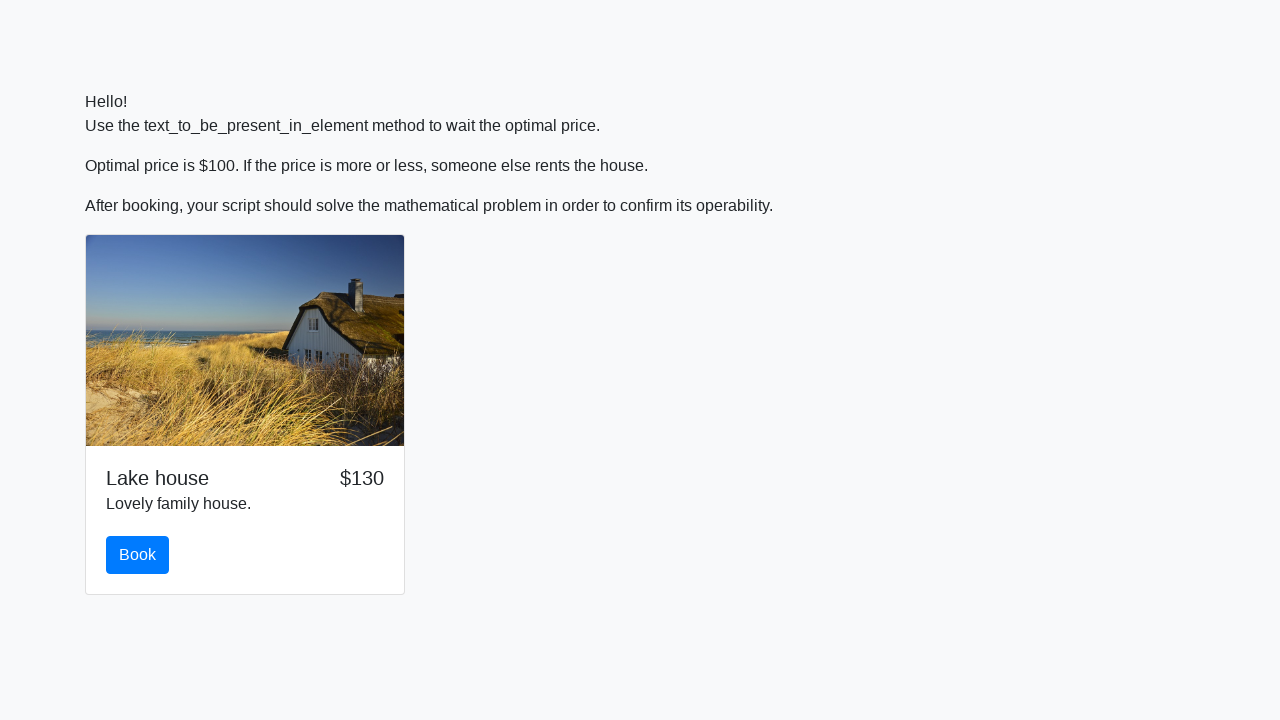